Tests the Terrapass carbon footprint calculator by switching to the calculator iframe, selecting Individual Calculator, navigating to Home Energy section, selecting a country, entering electricity consumption, and viewing the carbon footprint result.

Starting URL: https://terrapass.com/carbon-footprint-calculator/

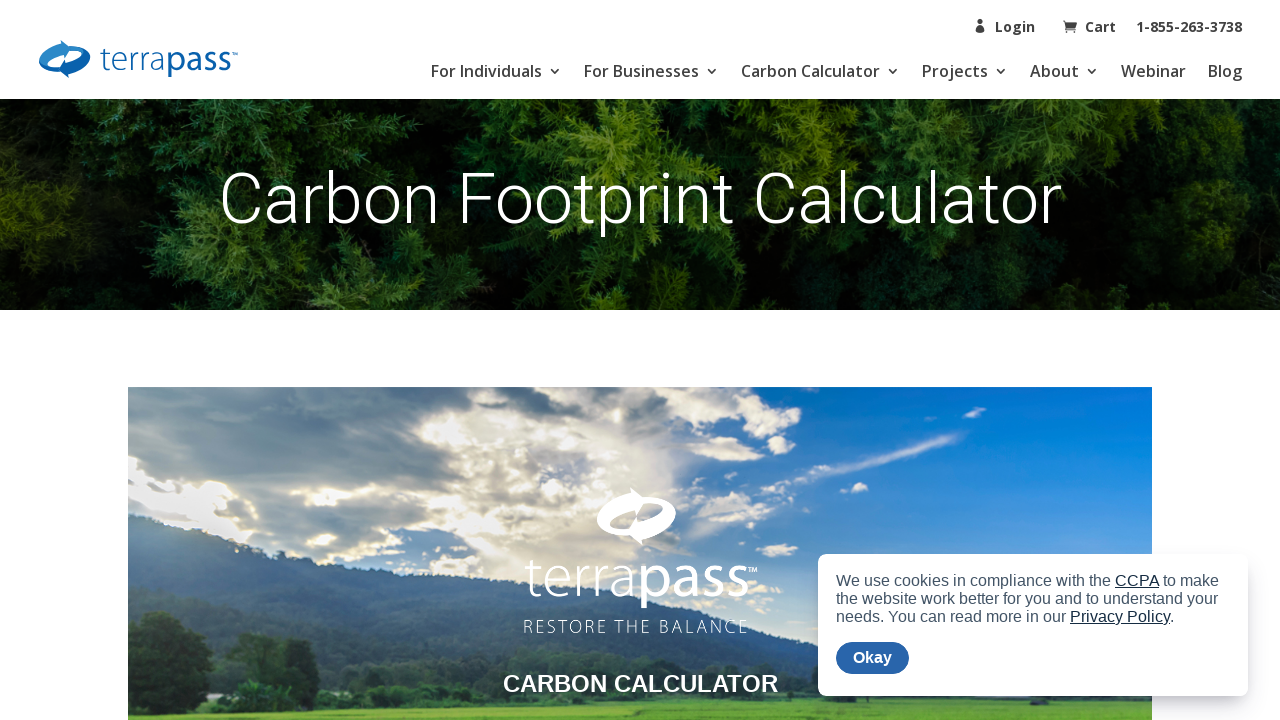

Located and waited for calculator iframe to load
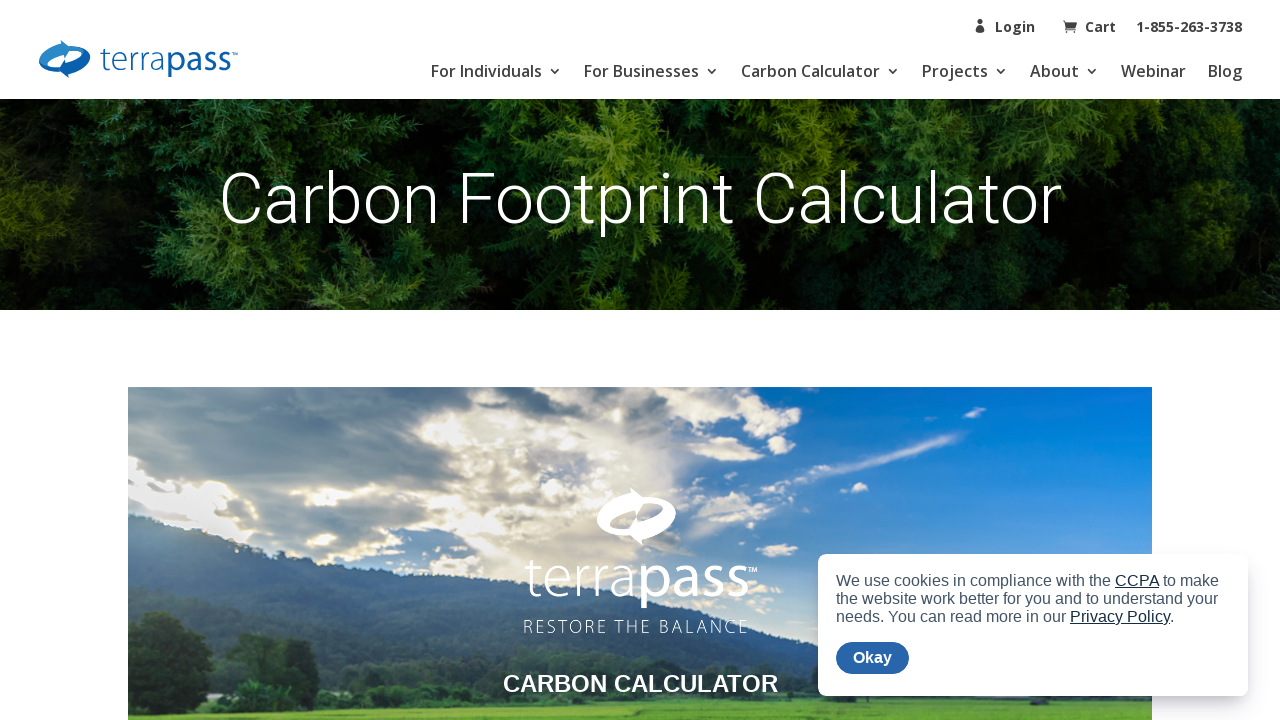

Switched to calculator iframe content
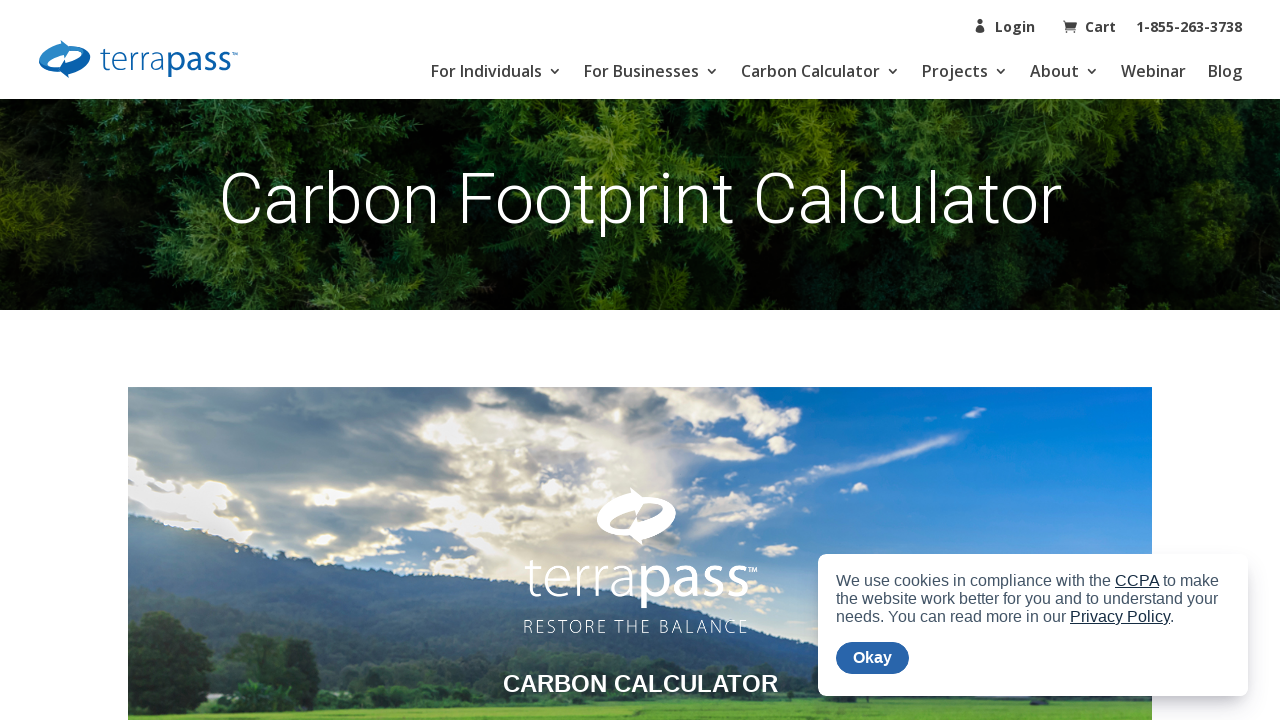

Clicked Individual Calculator button at (640, 361) on a:has-text('Individual Calculator'), button:has-text('Individual Calculator')
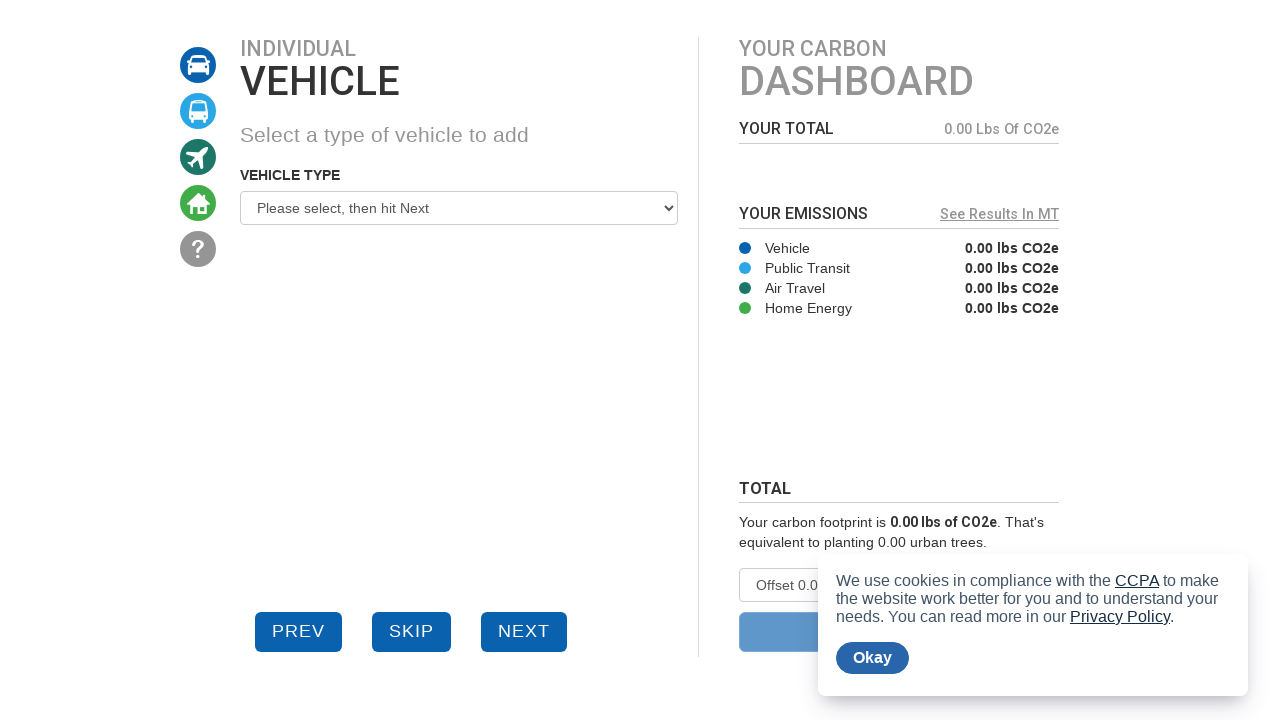

Waited for Individual Calculator to load
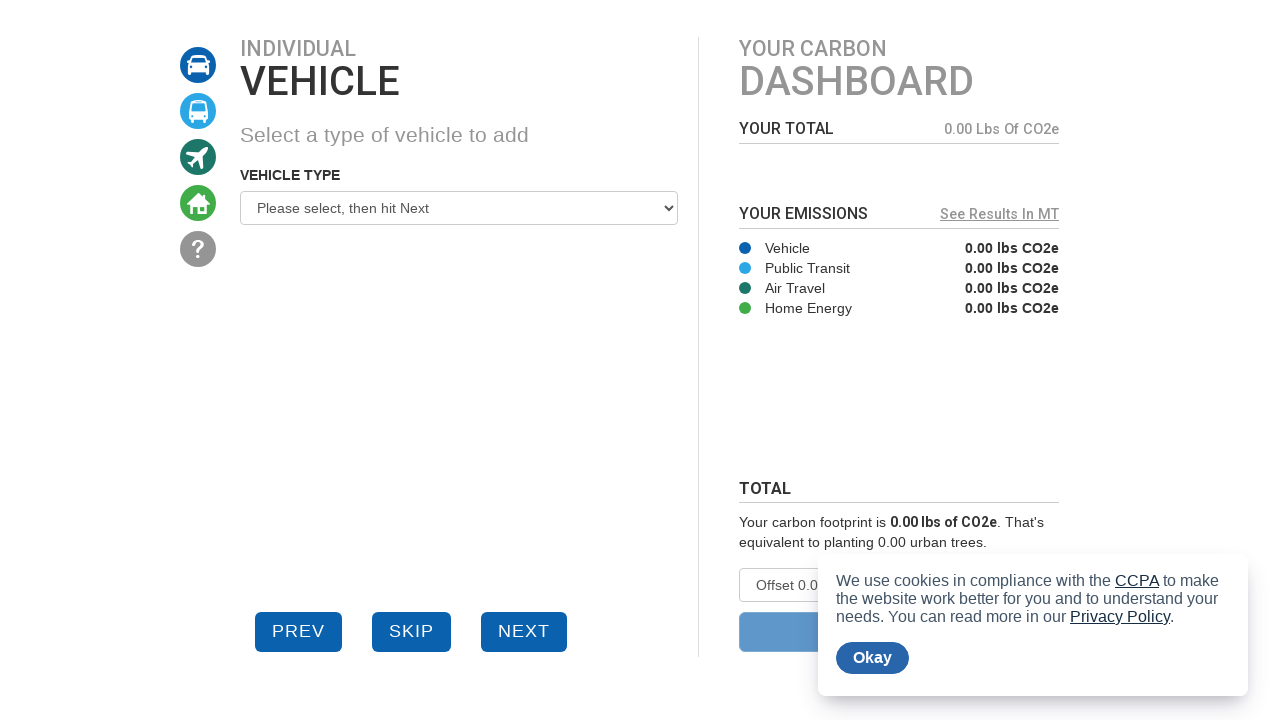

Clicked Home Energy section at (198, 203) on a.ico-home, a:has-text('Home Energy'), button:has-text('Home Energy')
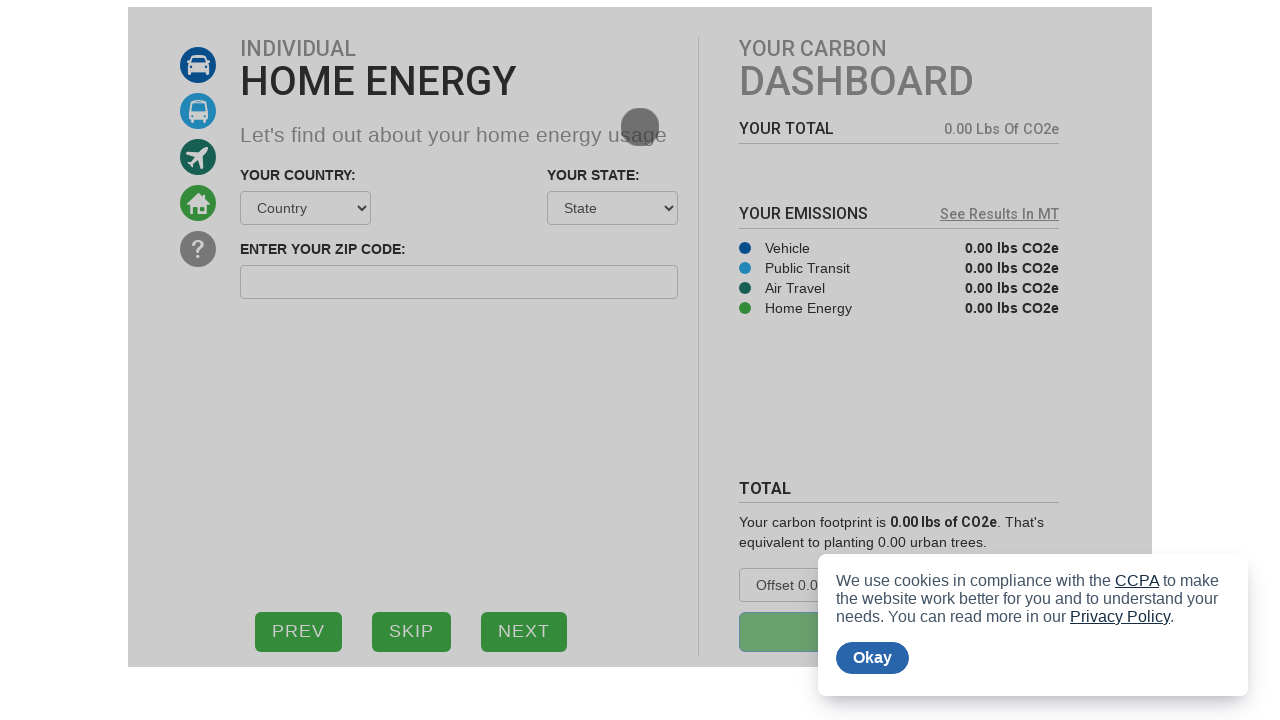

Waited for Home Energy section to load
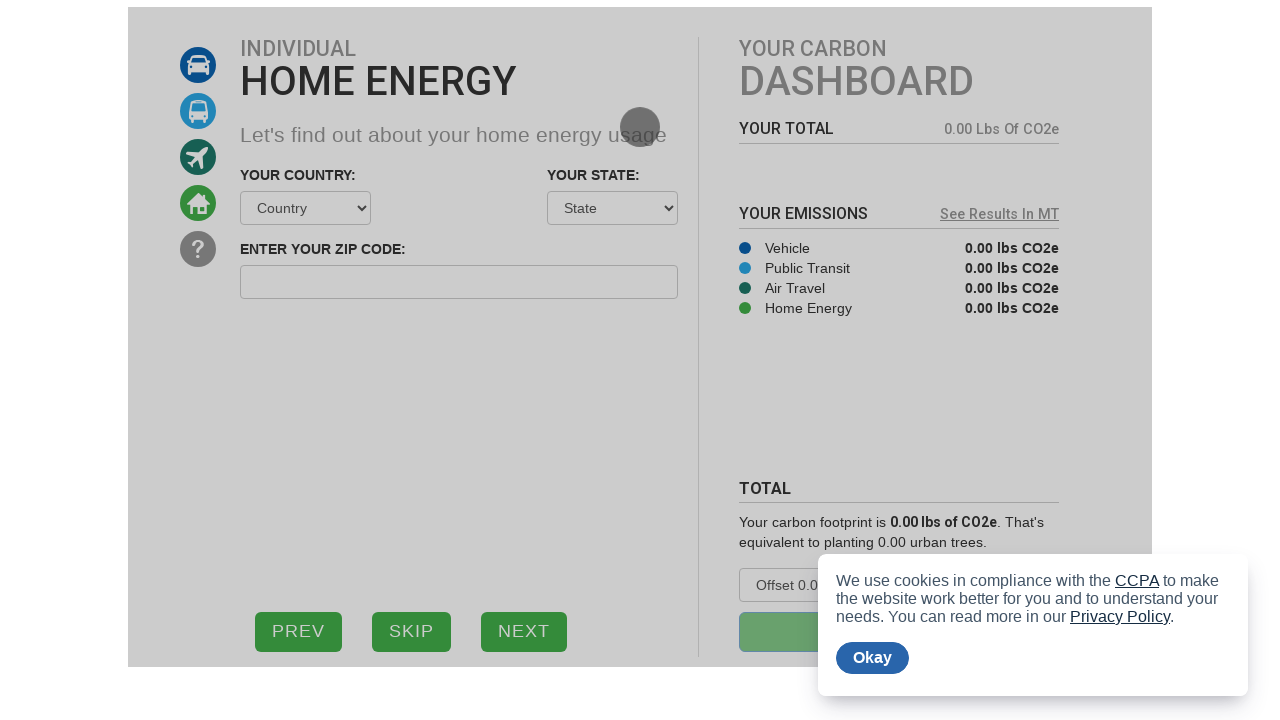

Selected Germany from country dropdown
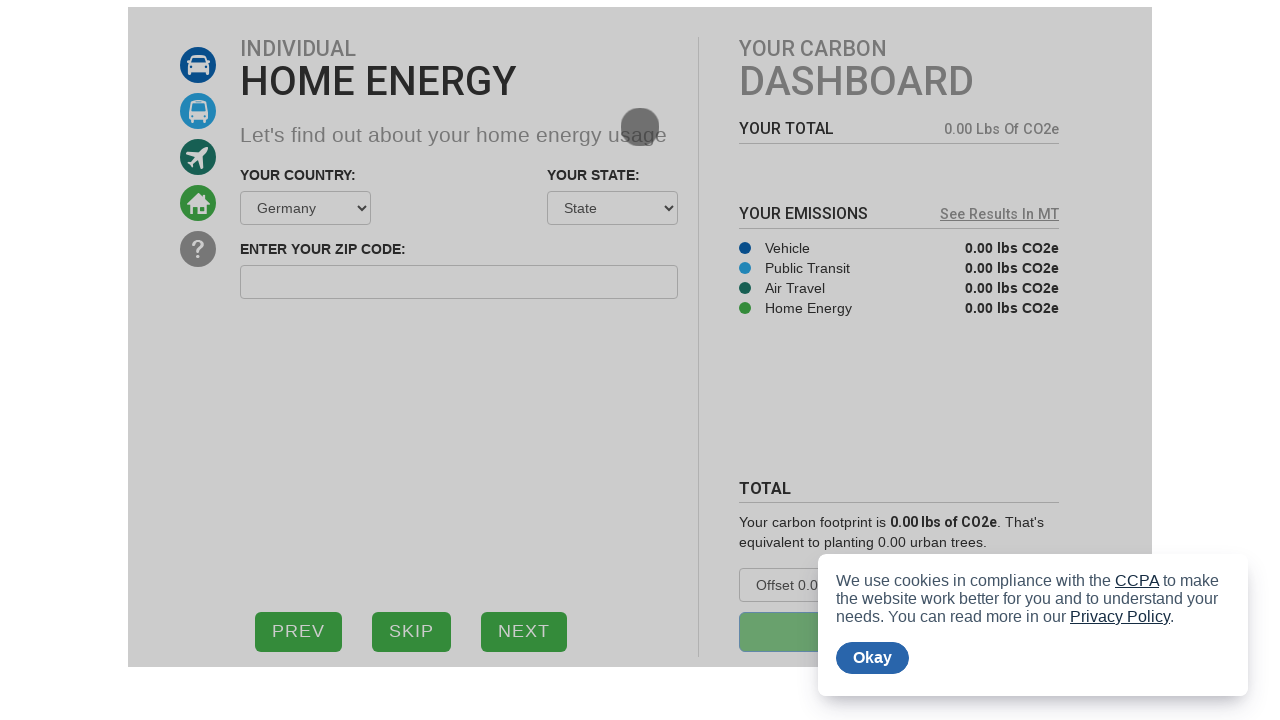

Waited for country selection to update
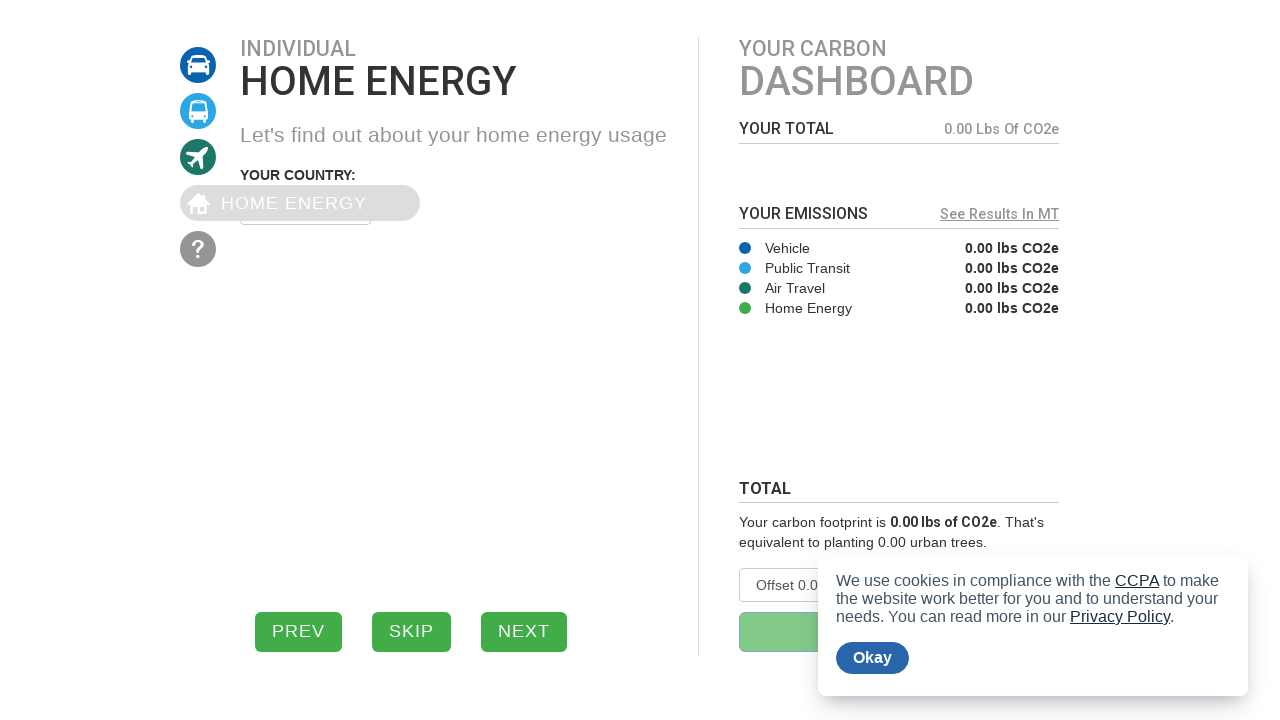

Clicked NEXT button to proceed to electricity input at (524, 632) on button:has-text('NEXT'), button:has-text('Next')
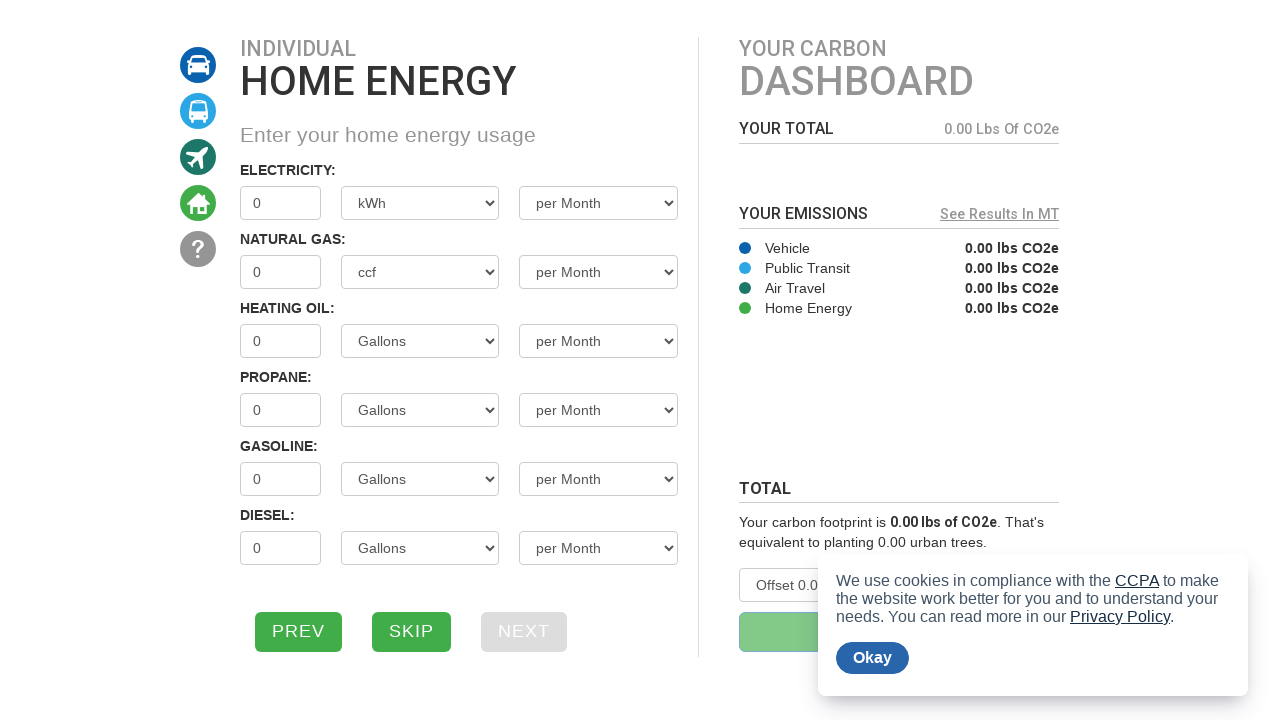

Waited for electricity input section to load
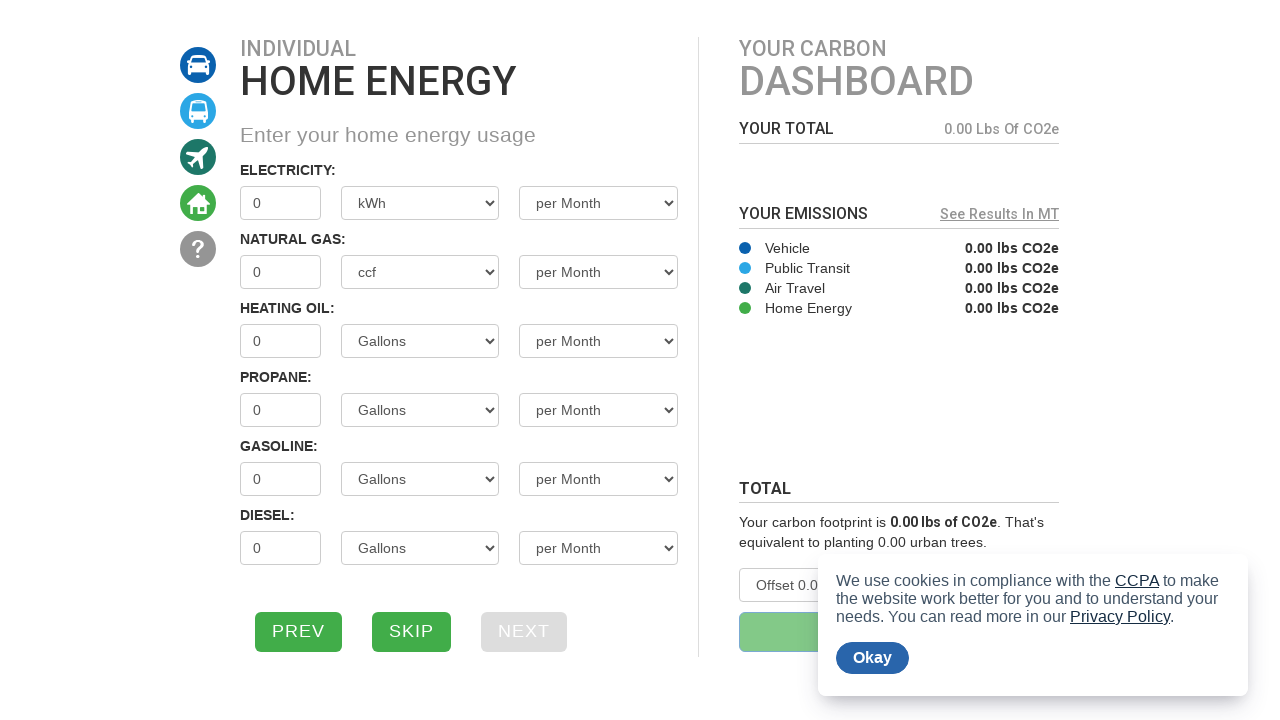

Entered electricity consumption value of 500 kWh on input[type='number'], input[type='text']
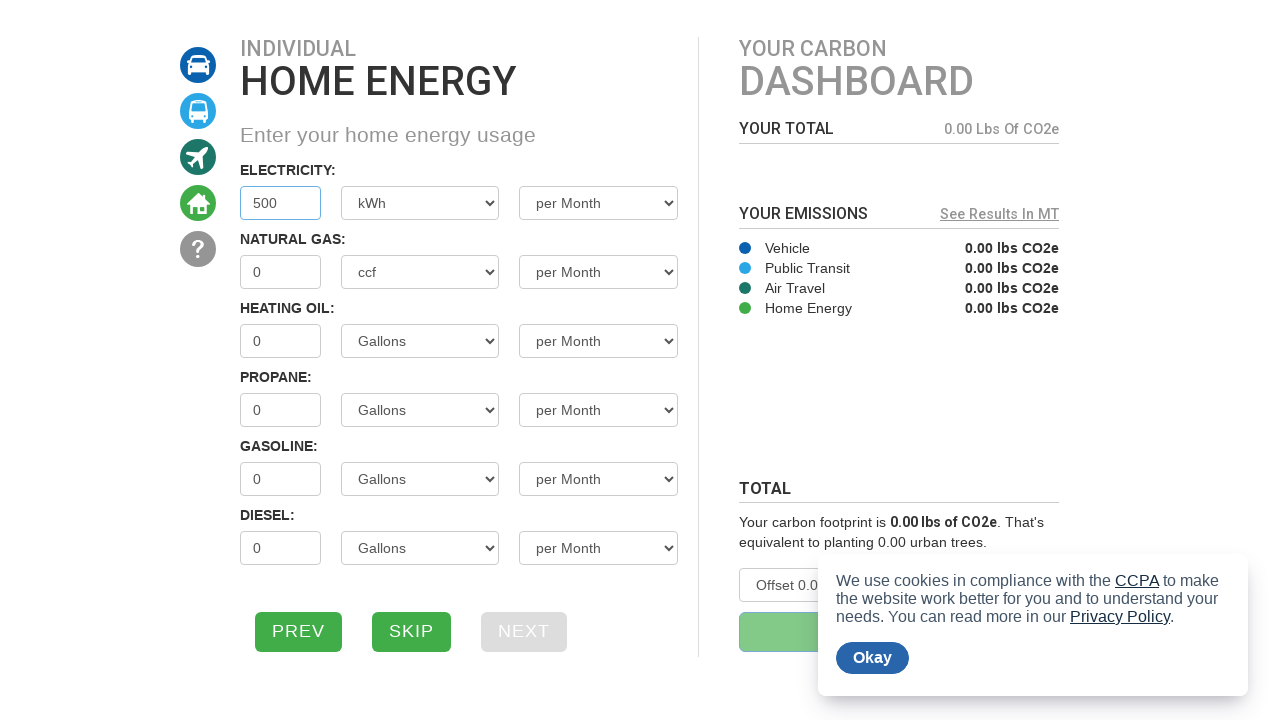

Waited for electricity input to be processed
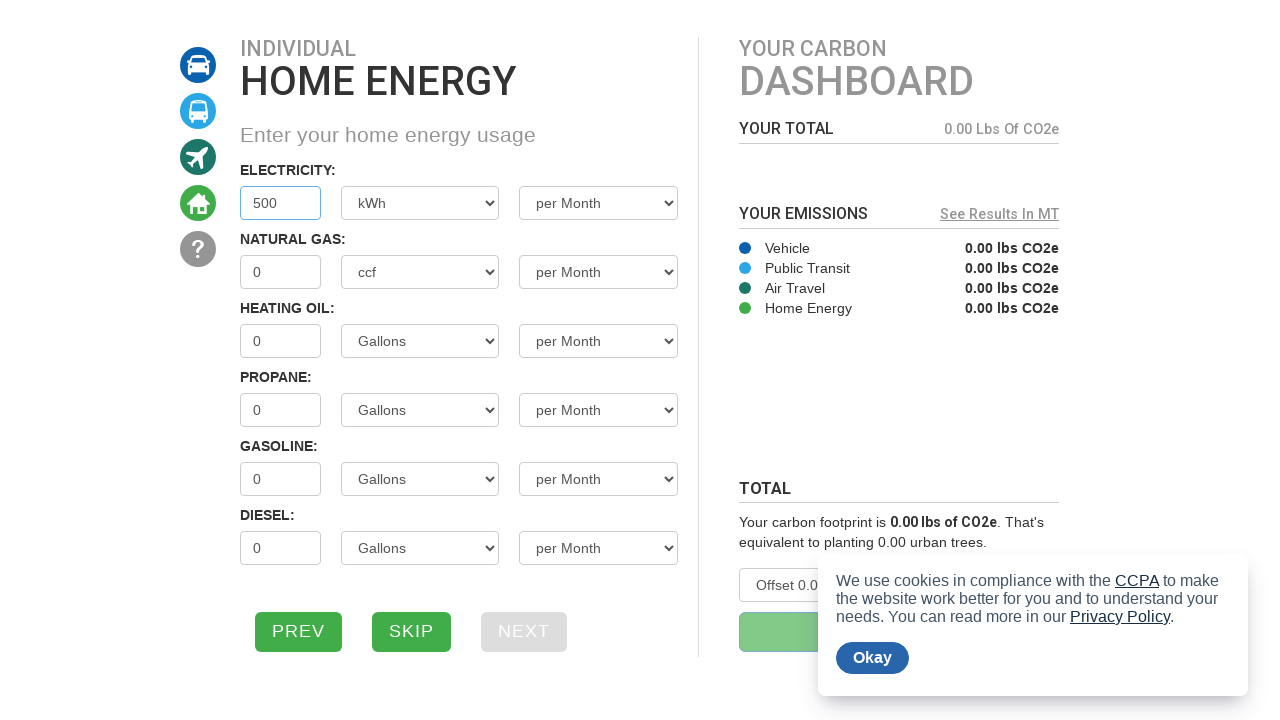

Clicked NEXT button to view carbon footprint results at (524, 632) on button:has-text('NEXT'), button:has-text('Next')
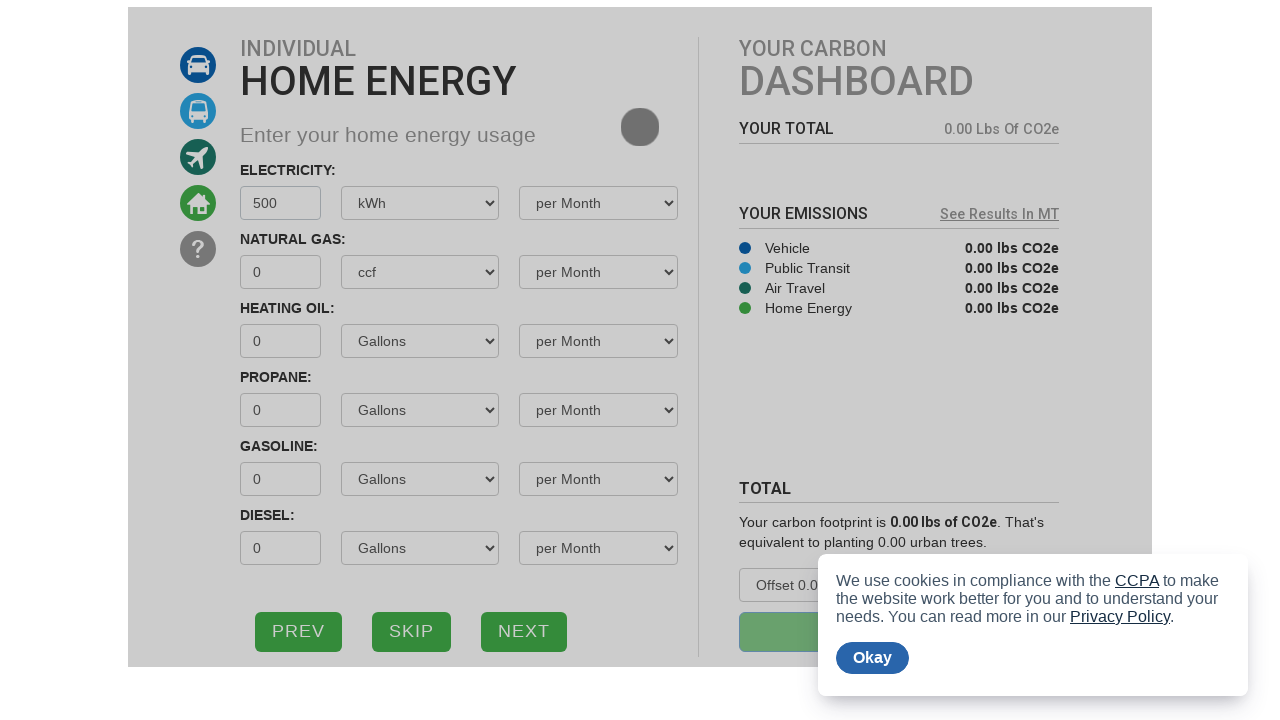

Waited for results to load
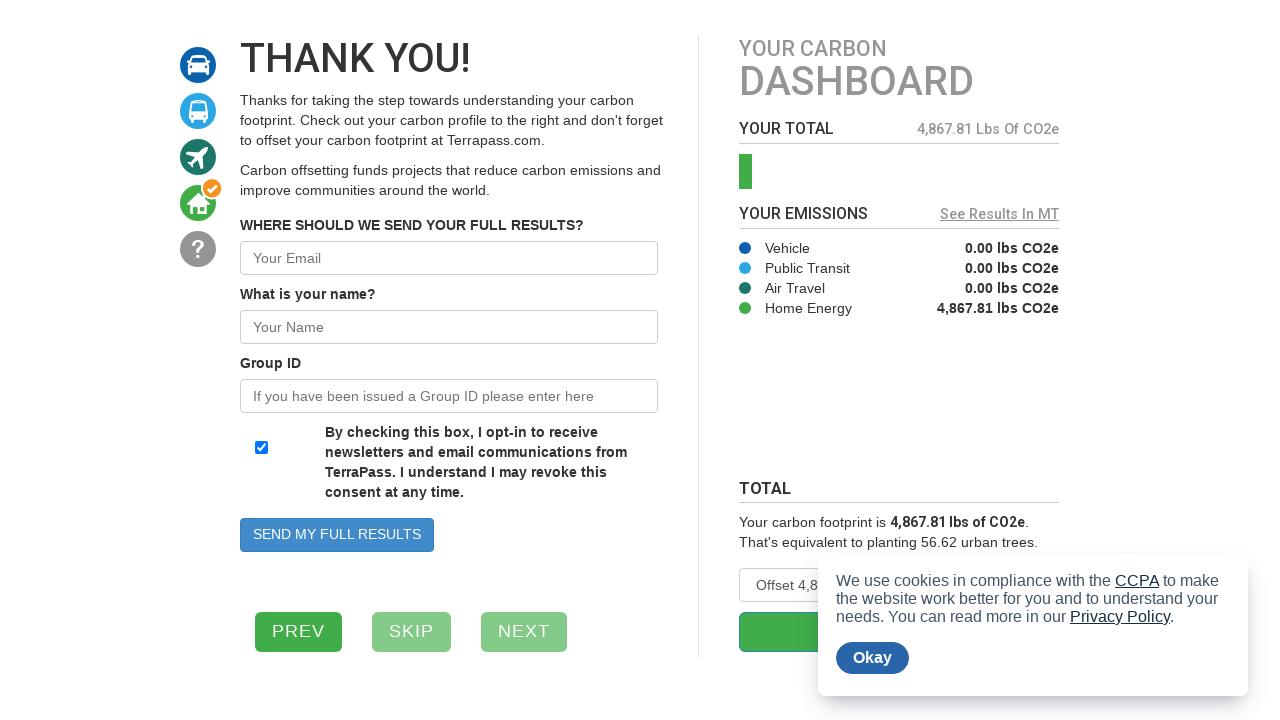

Carbon footprint result in lbs CO2e is now visible
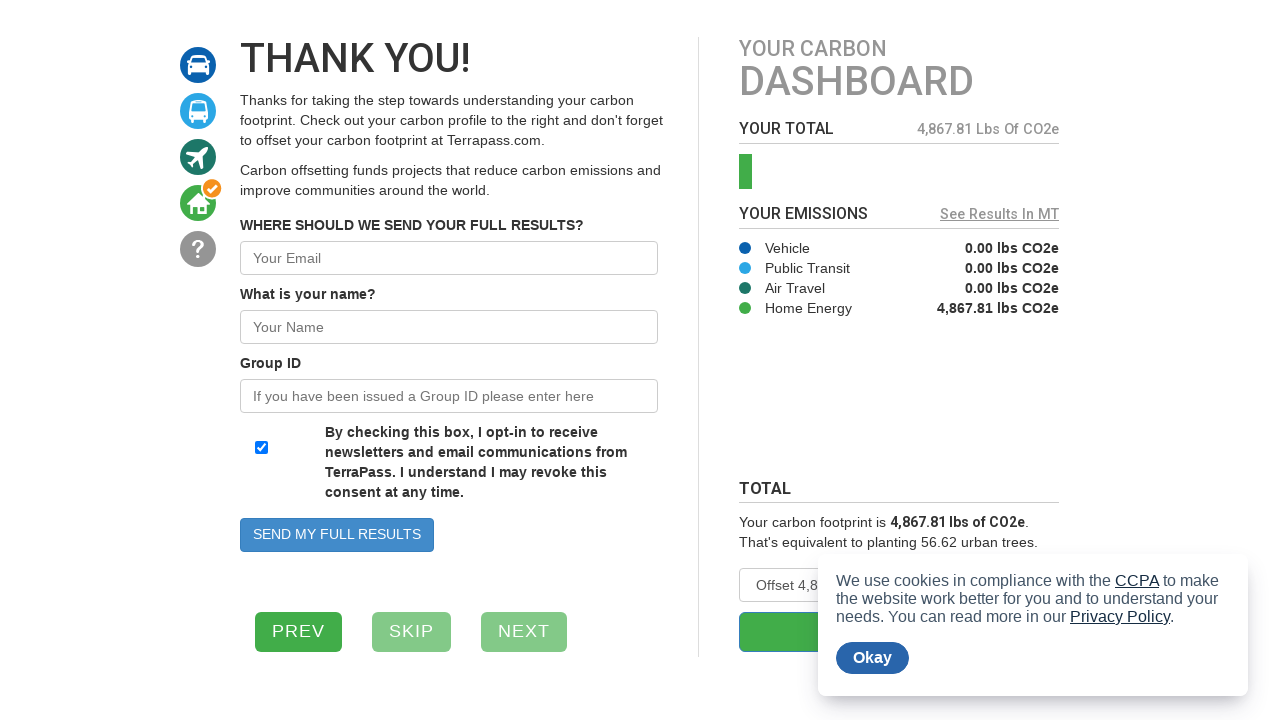

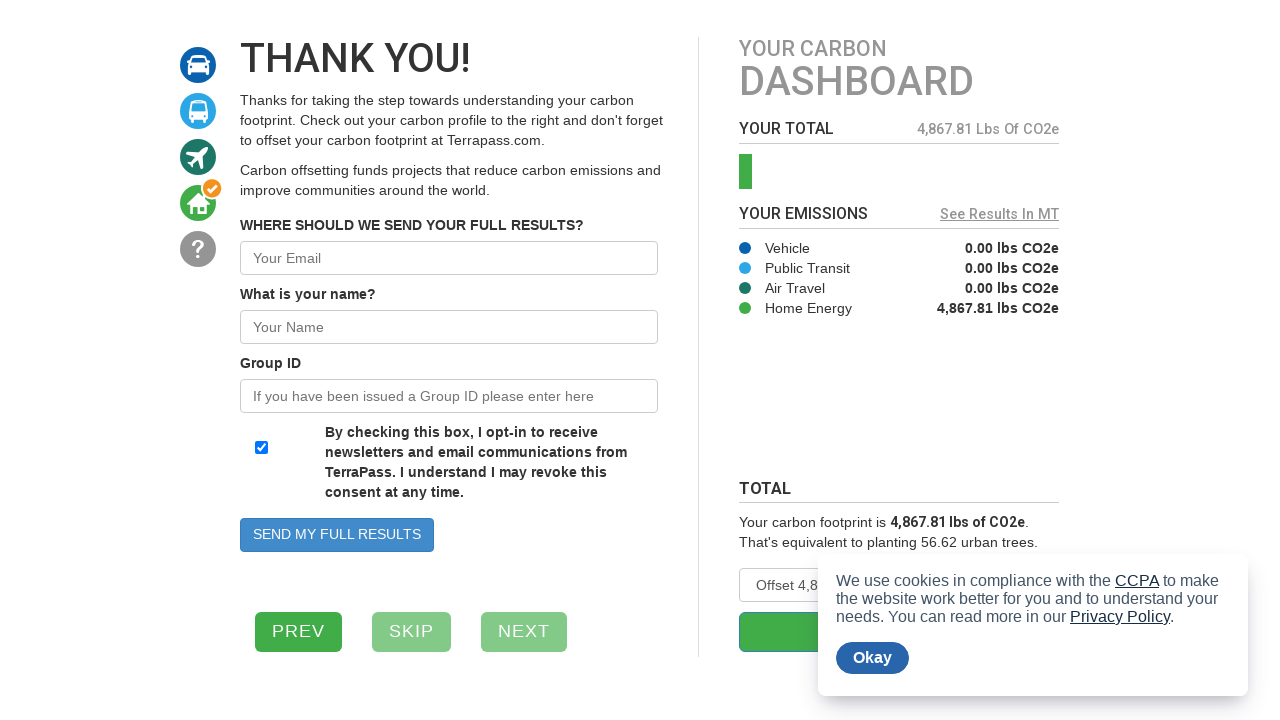